Tests scrolling functionality by navigating to a practice page and scrolling to a specific element (courses link) using JavaScript scroll into view

Starting URL: https://www.letskodeit.com/practice

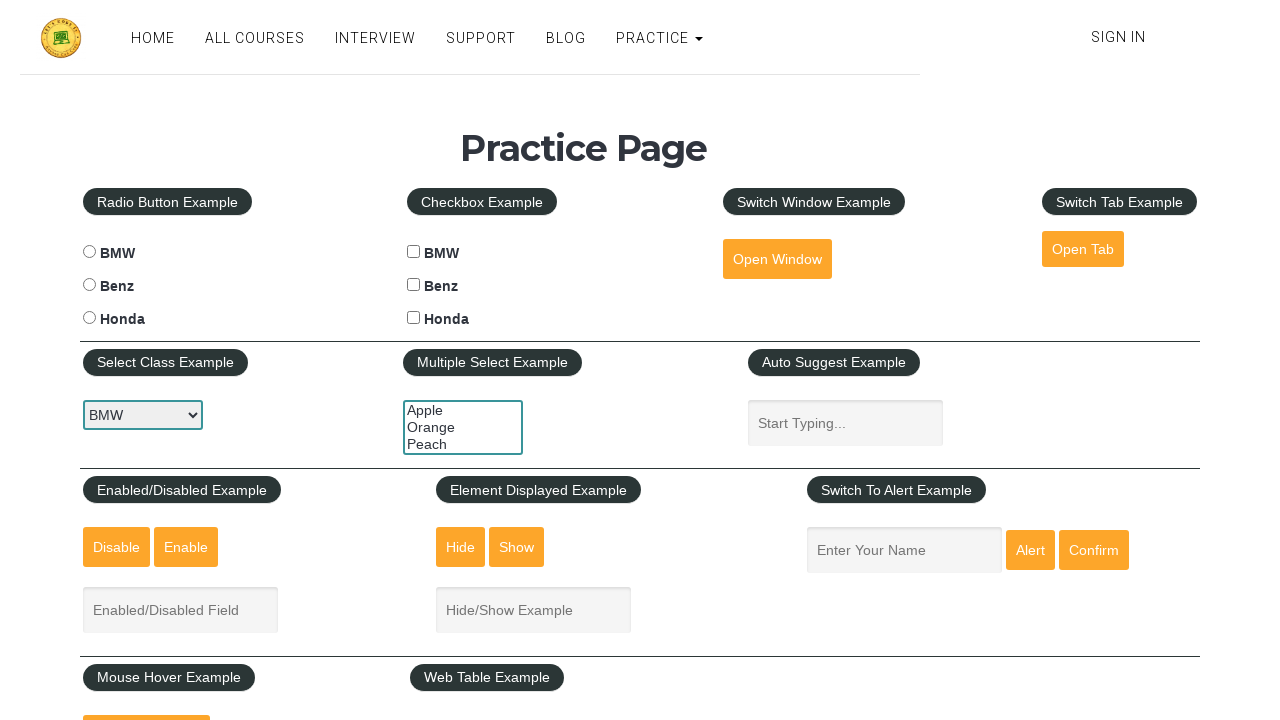

Located the courses link element using XPath
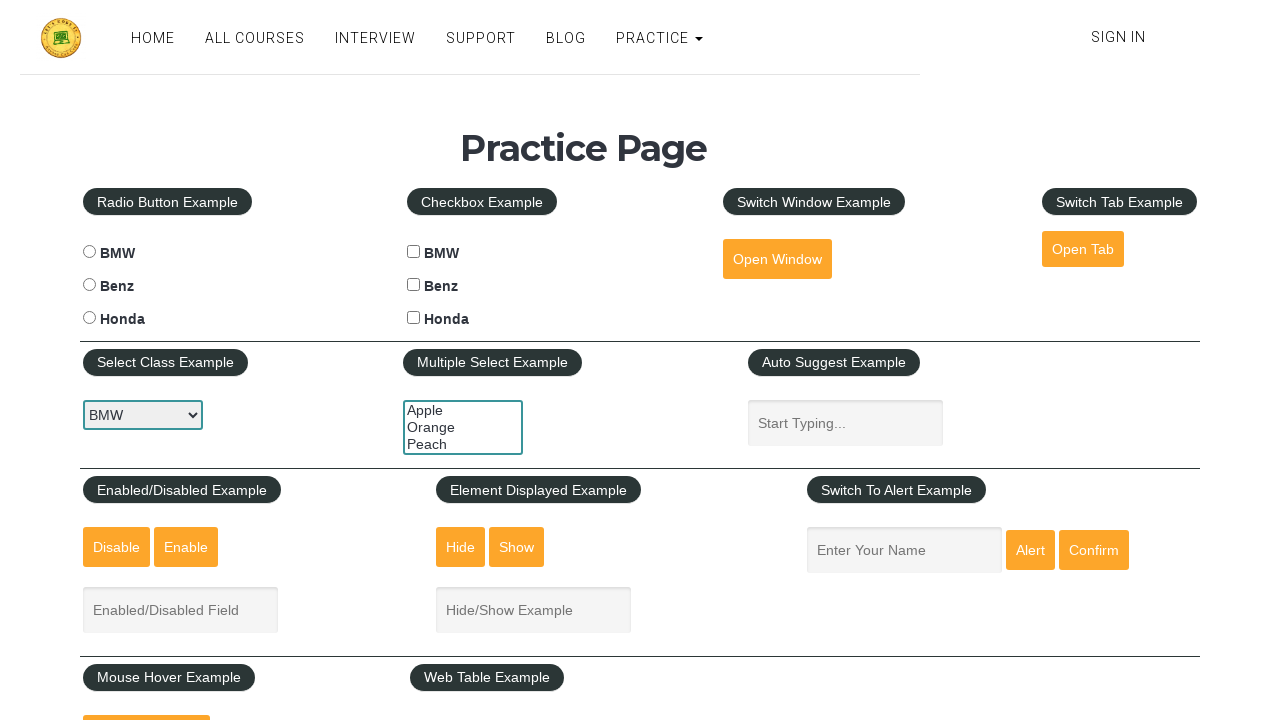

Scrolled to courses link using scroll_into_view_if_needed()
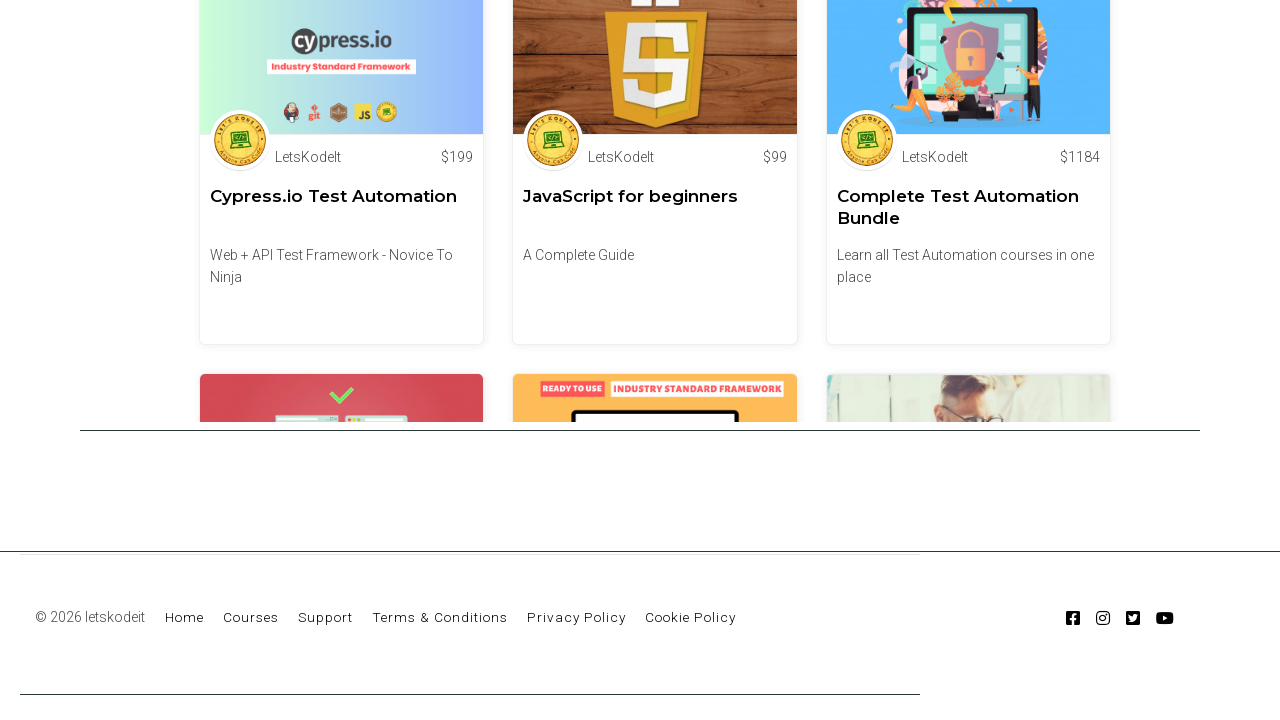

Waited 1000ms to observe the scroll action
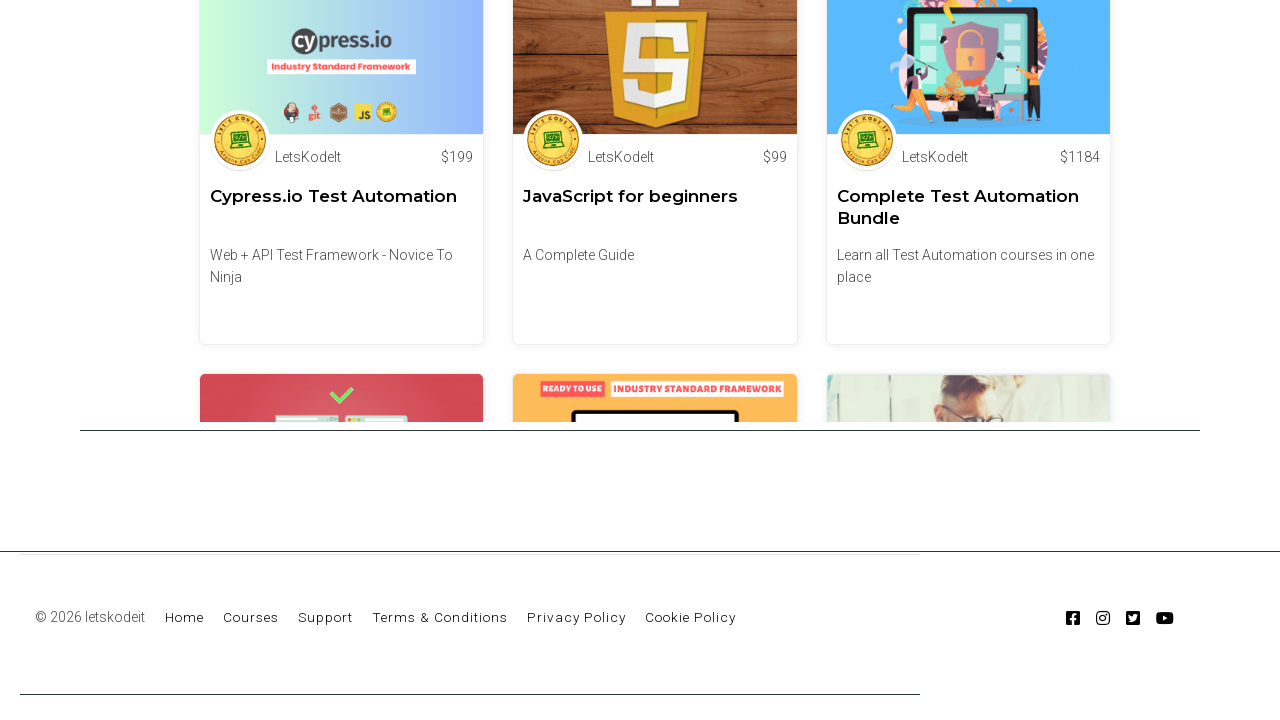

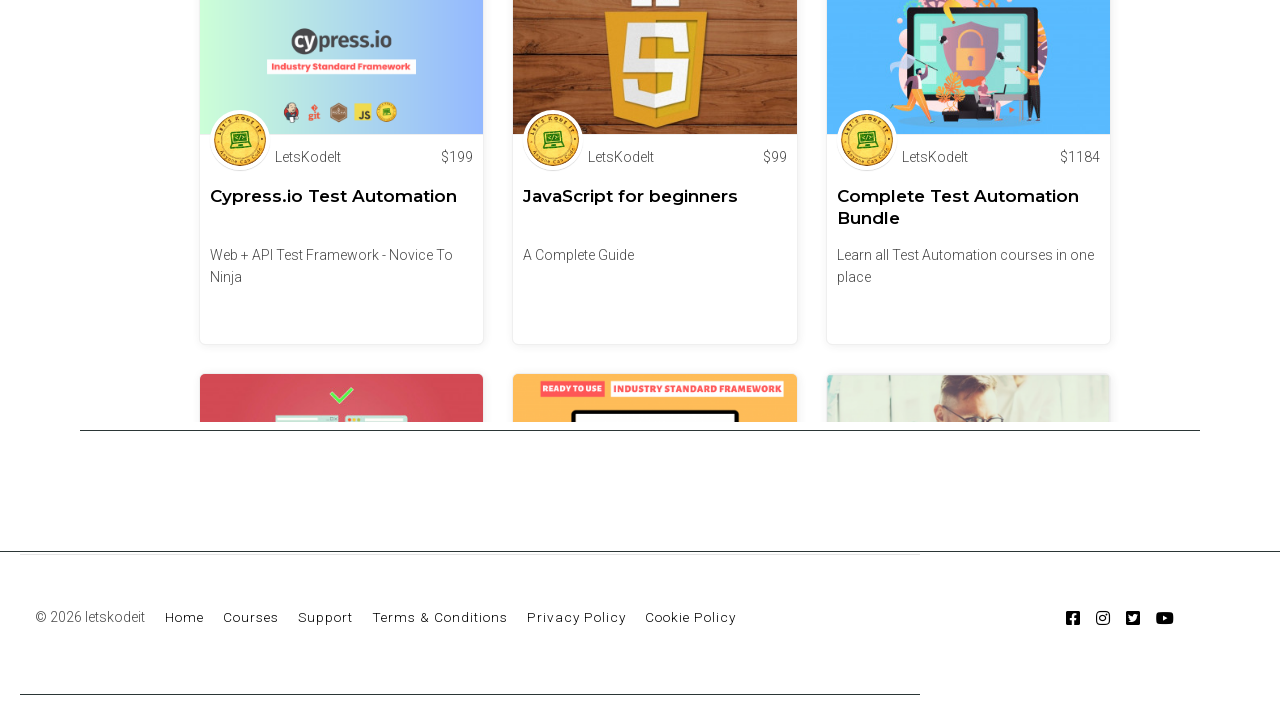